Tests that clicking Clear completed removes completed items from the list

Starting URL: https://demo.playwright.dev/todomvc

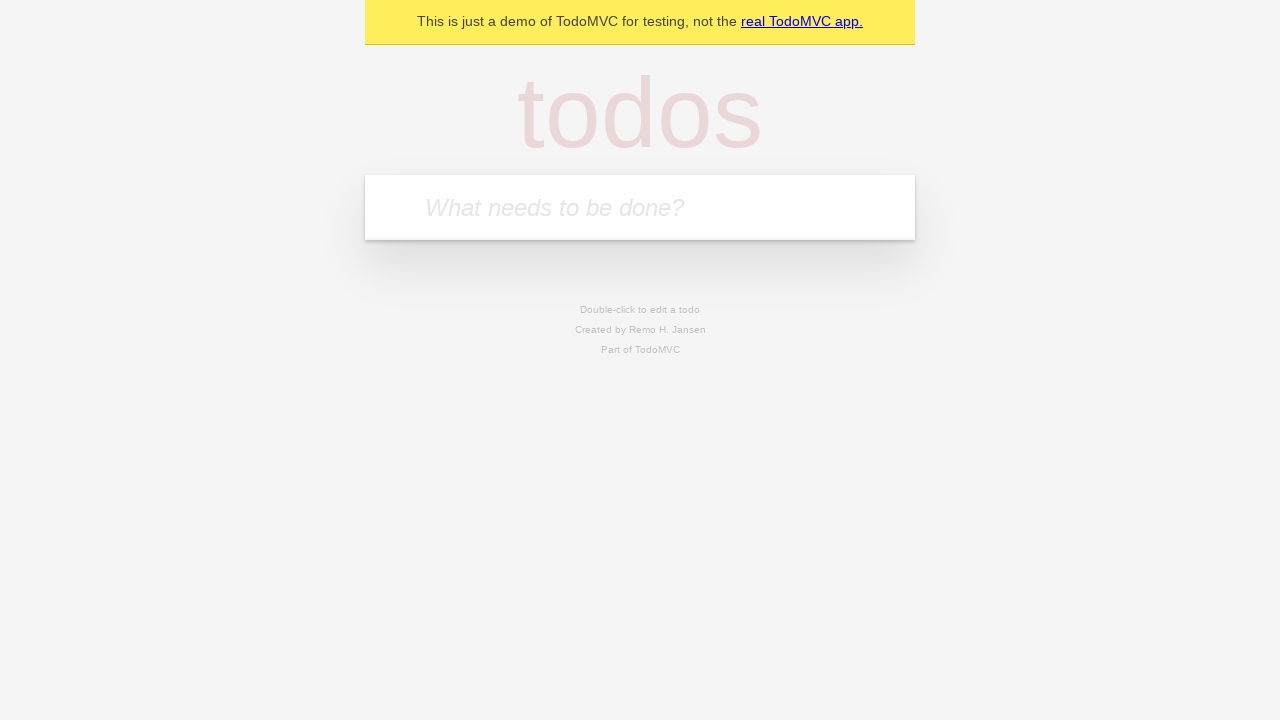

Filled todo input with 'buy some cheese' on internal:attr=[placeholder="What needs to be done?"i]
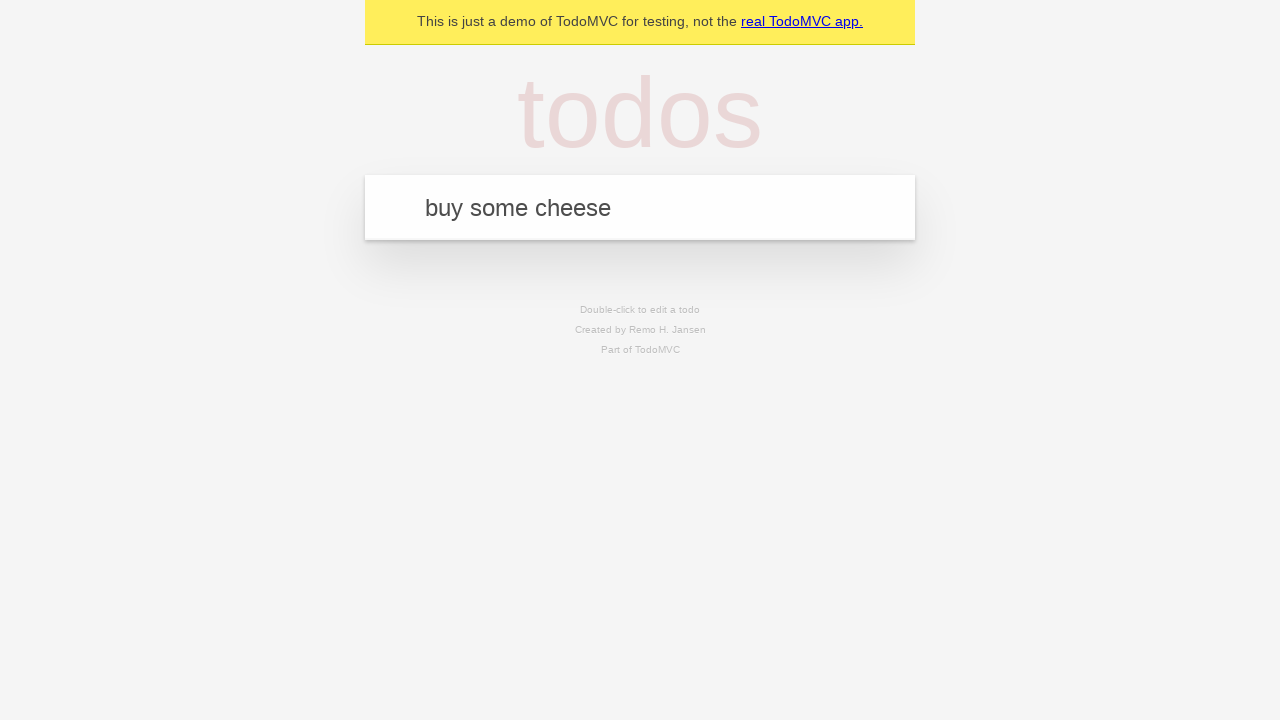

Pressed Enter to add first todo item on internal:attr=[placeholder="What needs to be done?"i]
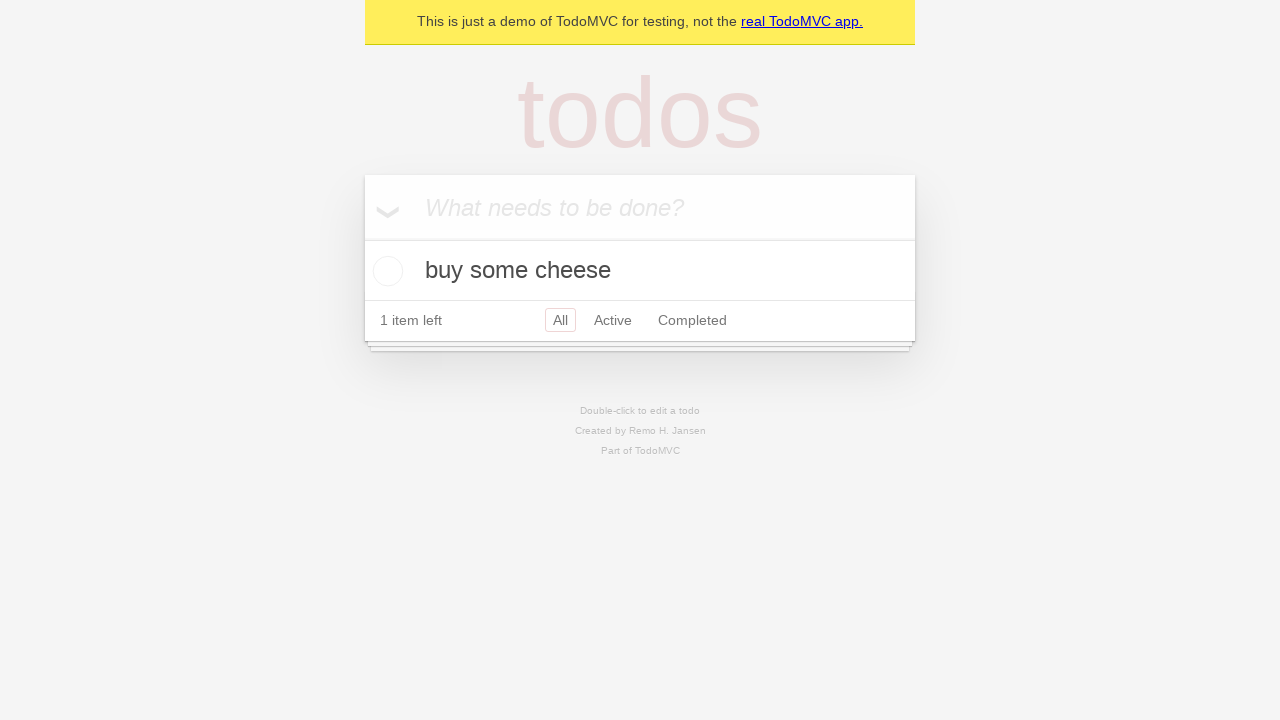

Filled todo input with 'feed the cat' on internal:attr=[placeholder="What needs to be done?"i]
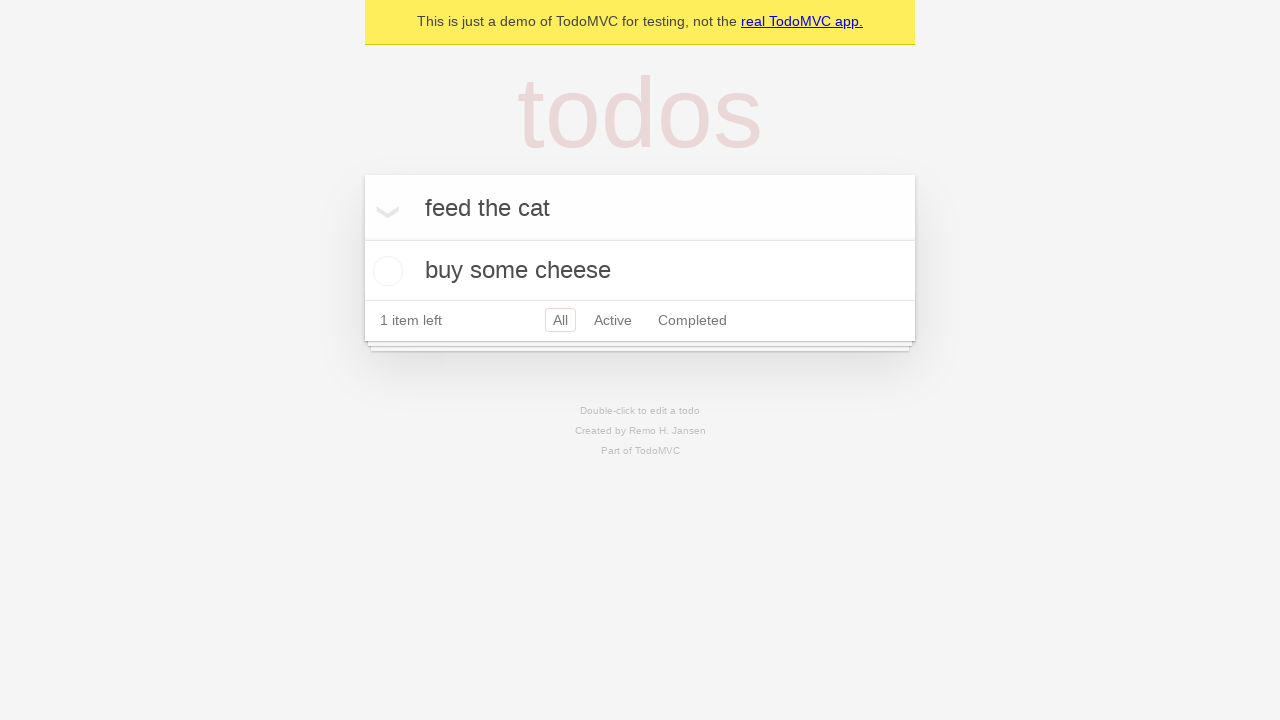

Pressed Enter to add second todo item on internal:attr=[placeholder="What needs to be done?"i]
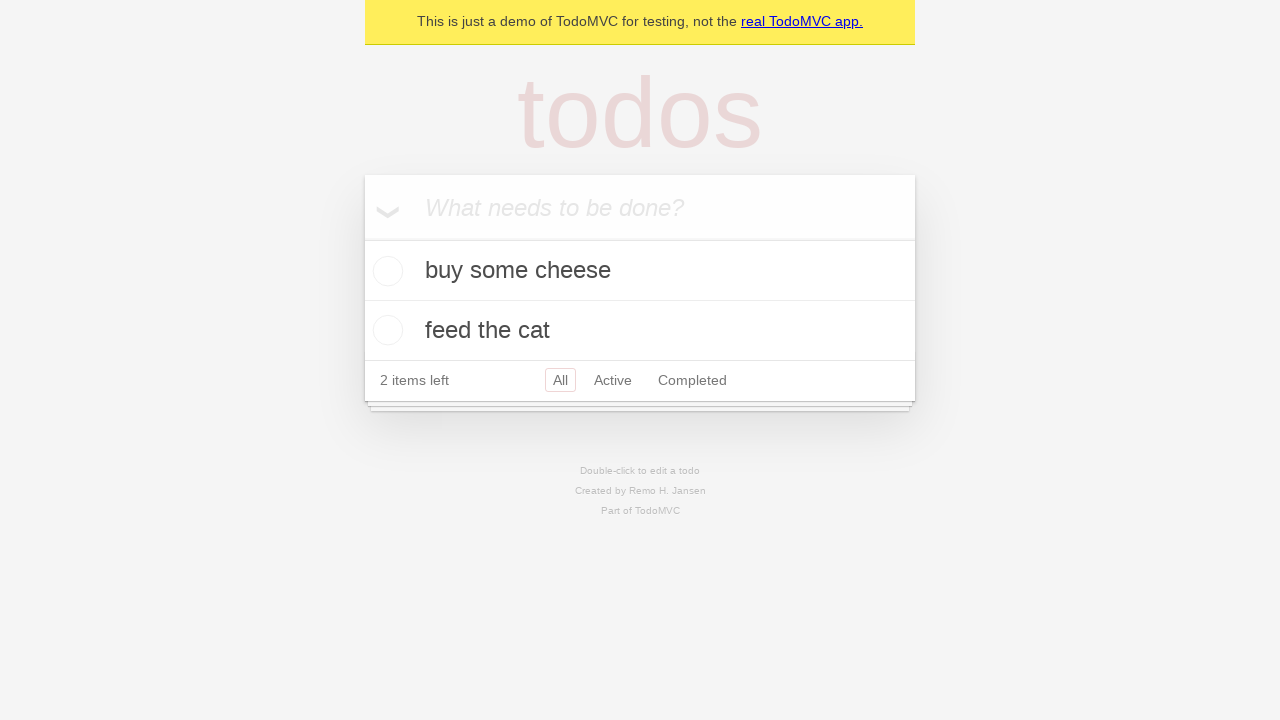

Filled todo input with 'book a doctors appointment' on internal:attr=[placeholder="What needs to be done?"i]
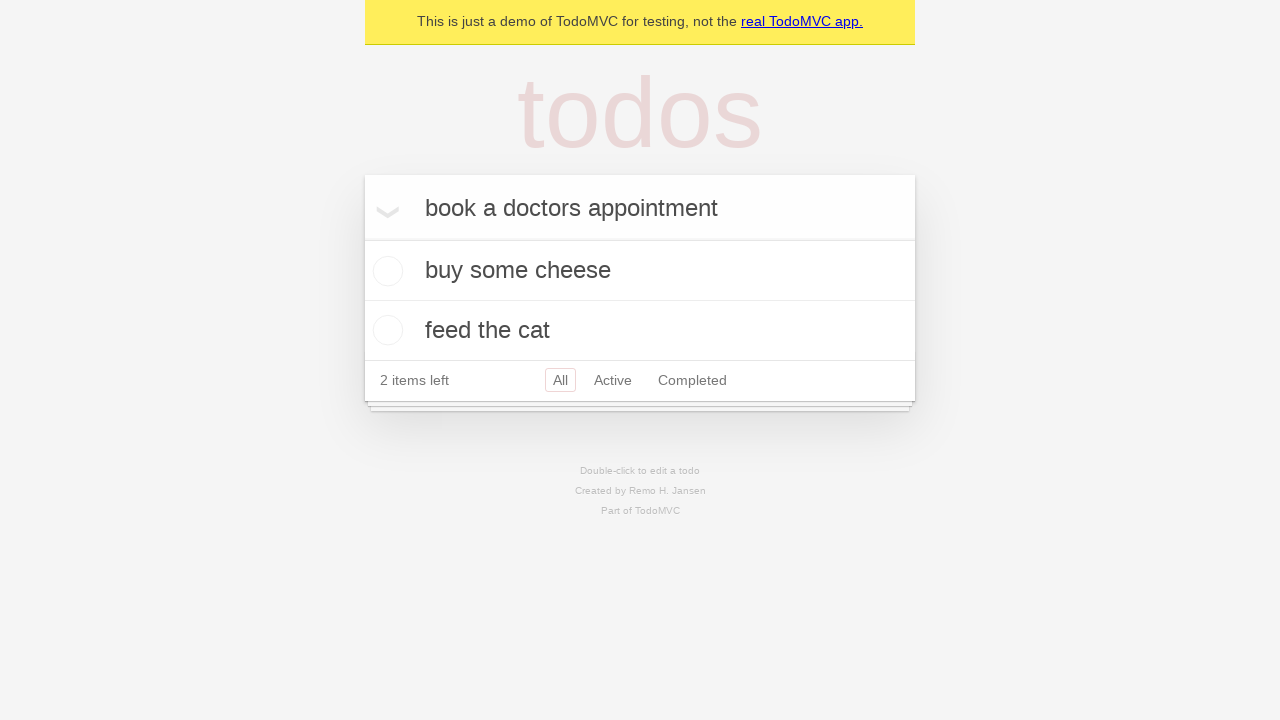

Pressed Enter to add third todo item on internal:attr=[placeholder="What needs to be done?"i]
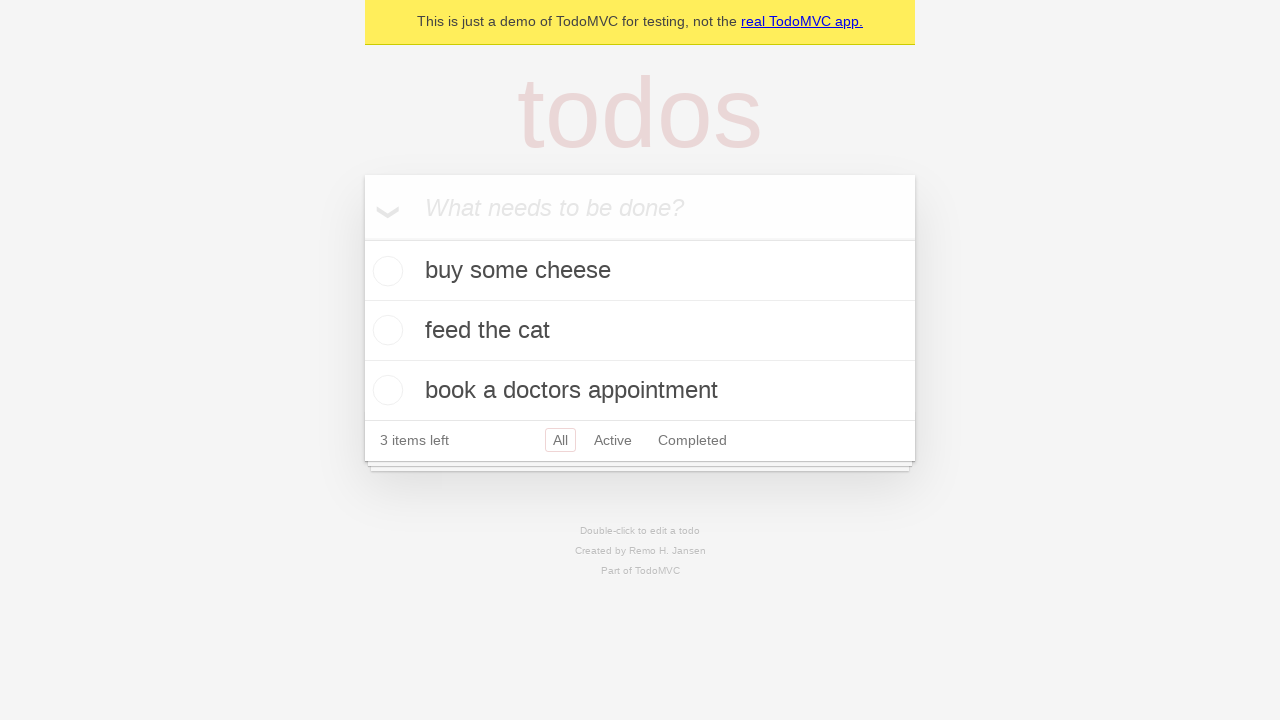

Checked the second todo item (feed the cat) at (385, 330) on [data-testid='todo-item'] >> nth=1 >> internal:role=checkbox
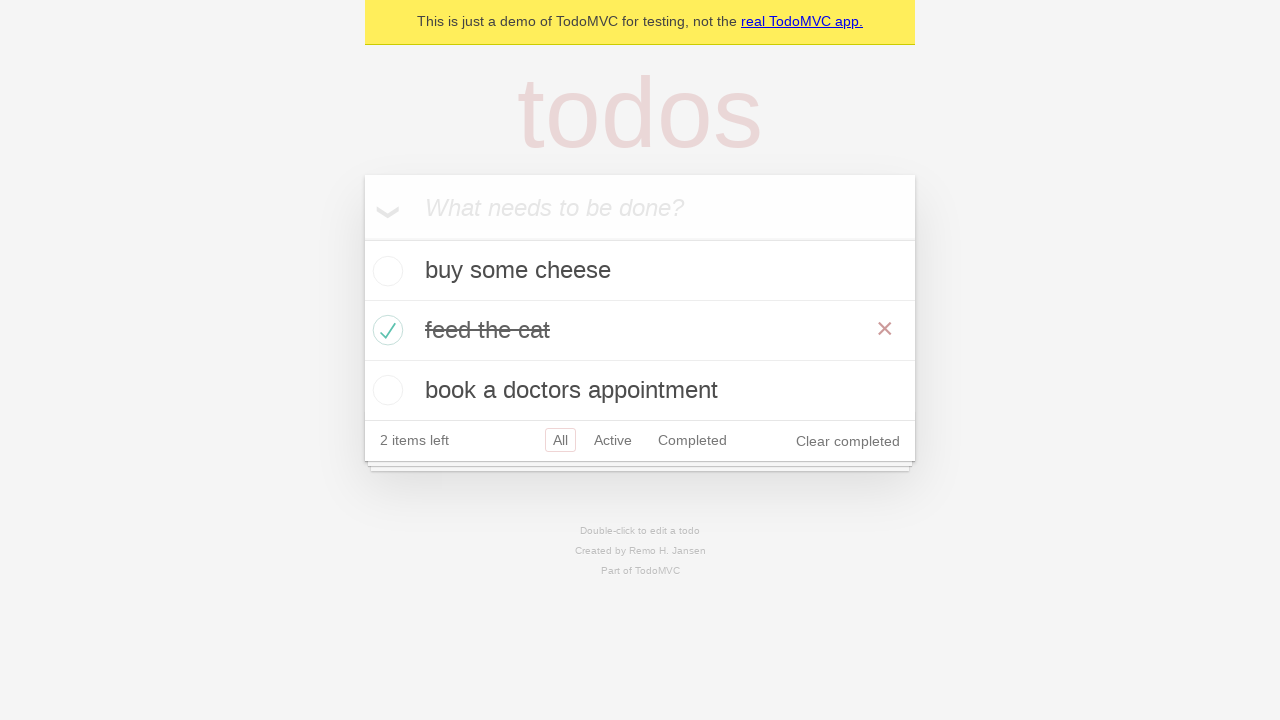

Clicked Clear completed button to remove completed items at (848, 441) on internal:role=button[name="Clear completed"i]
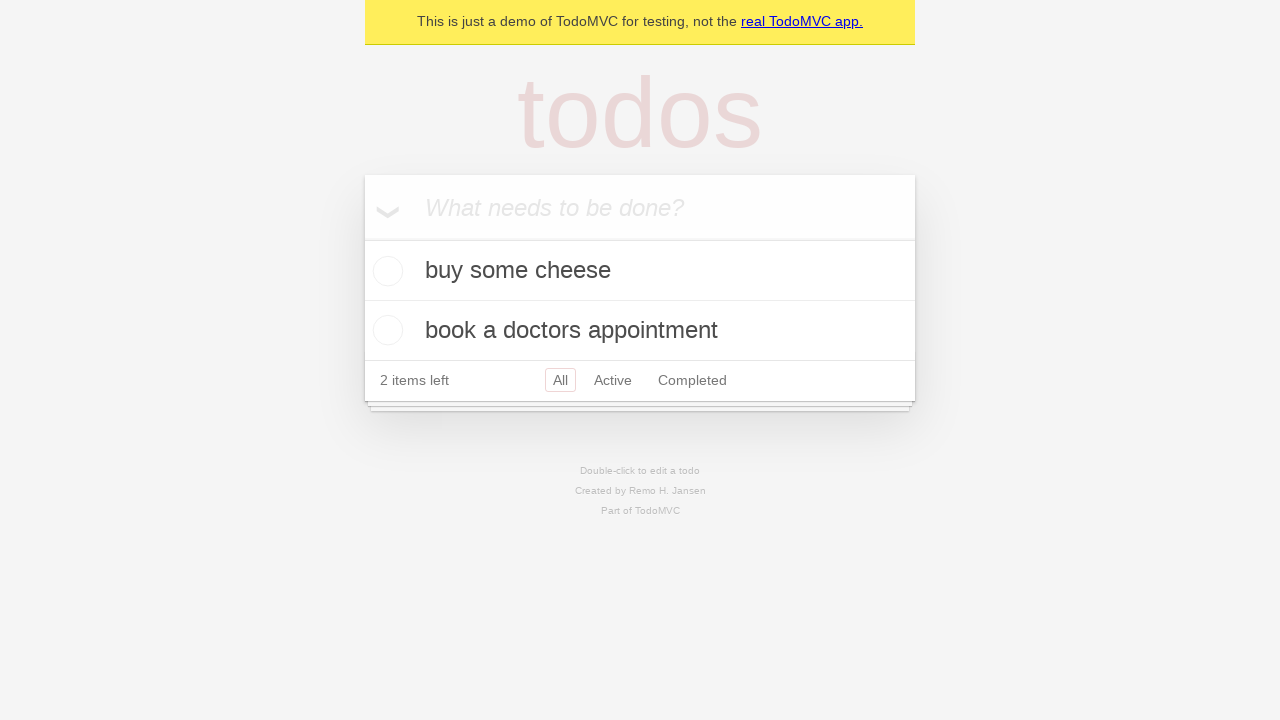

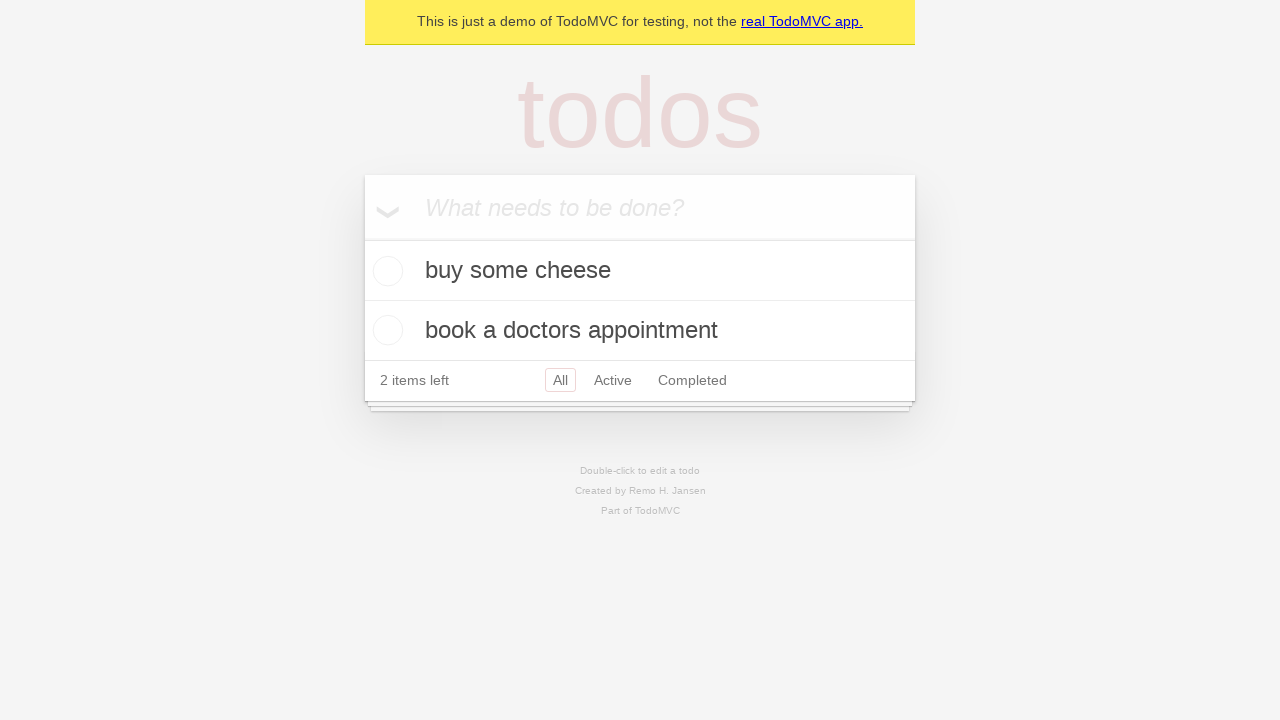